Launches a browser and navigates to the YouTube Kids website homepage

Starting URL: https://www.youtubekids.com/

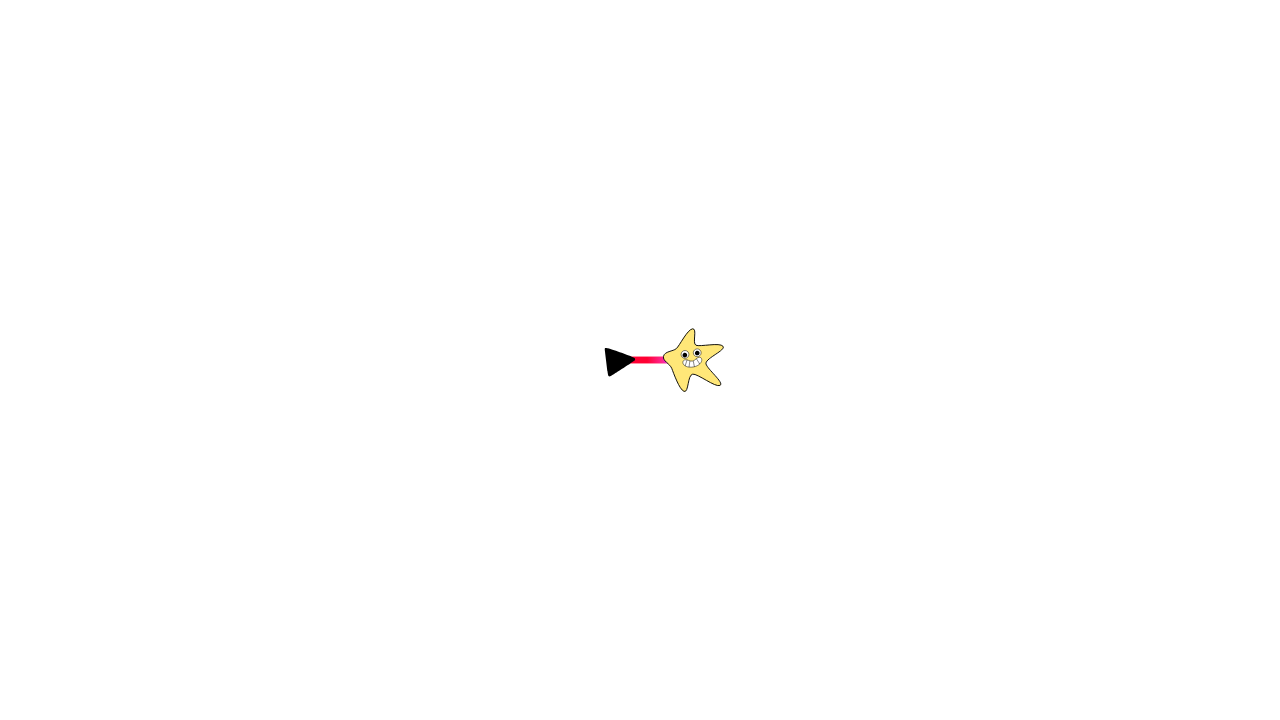

YouTube Kids homepage loaded and DOM content parsed
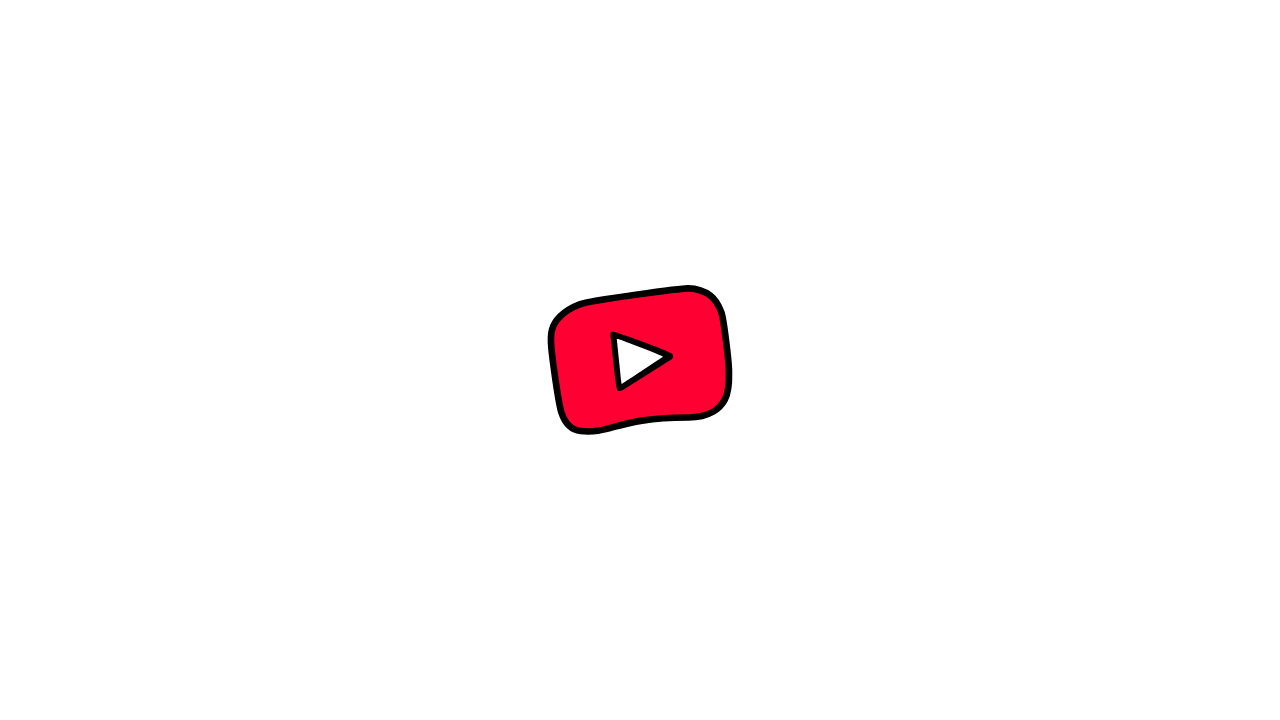

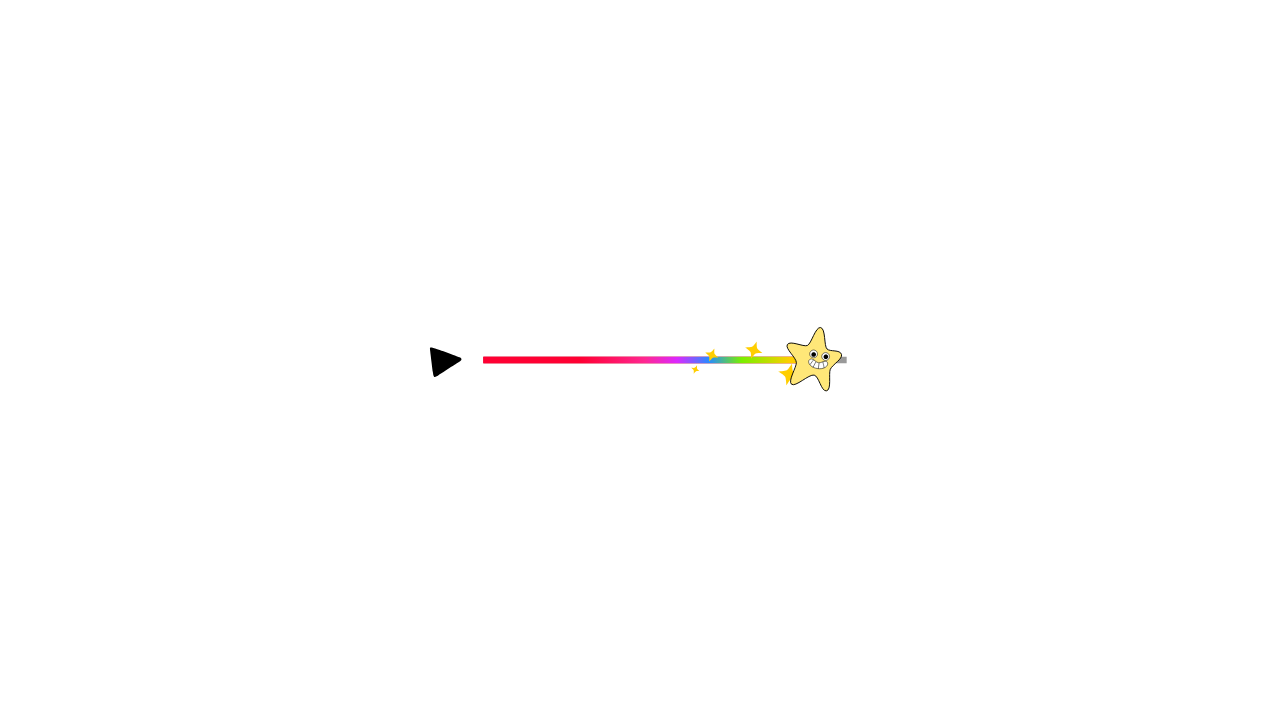